Opens the Selenium WebDriver Java homepage and clicks on the link to navigate to the web form page

Starting URL: https://bonigarcia.dev/selenium-webdriver-java/

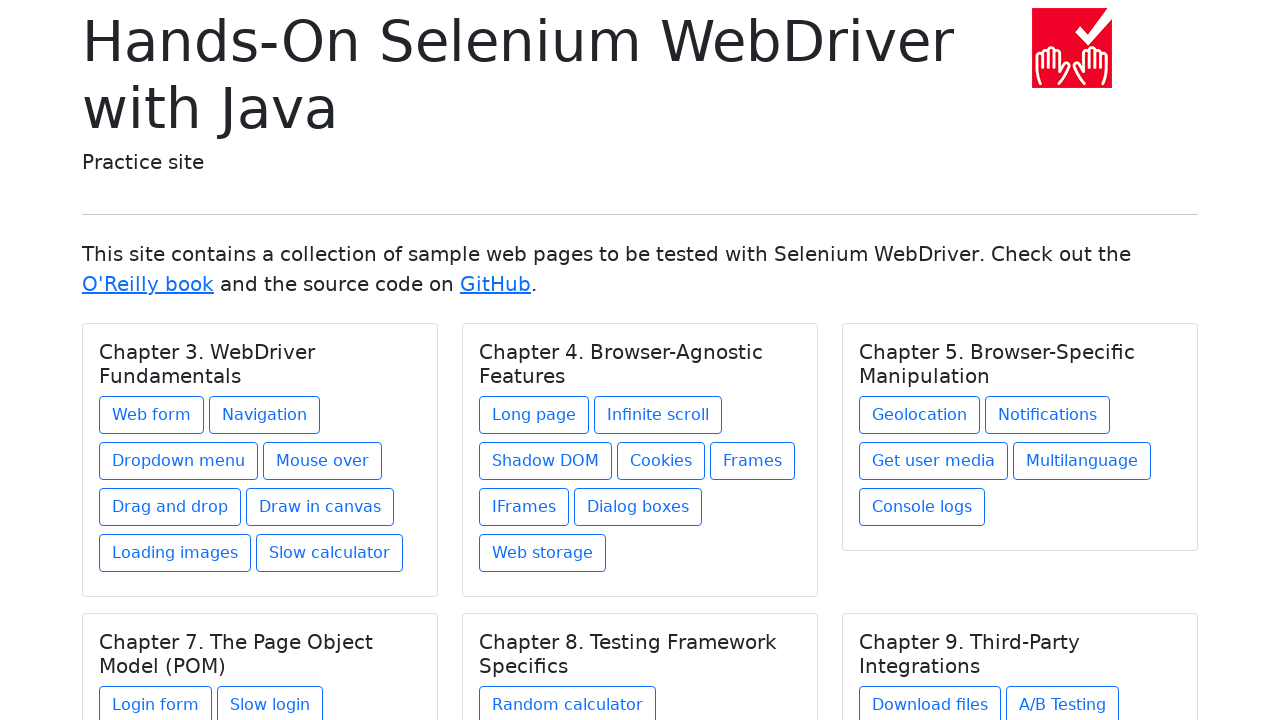

Clicked on the web form link to navigate to web form page at (152, 415) on a[href='web-form.html']
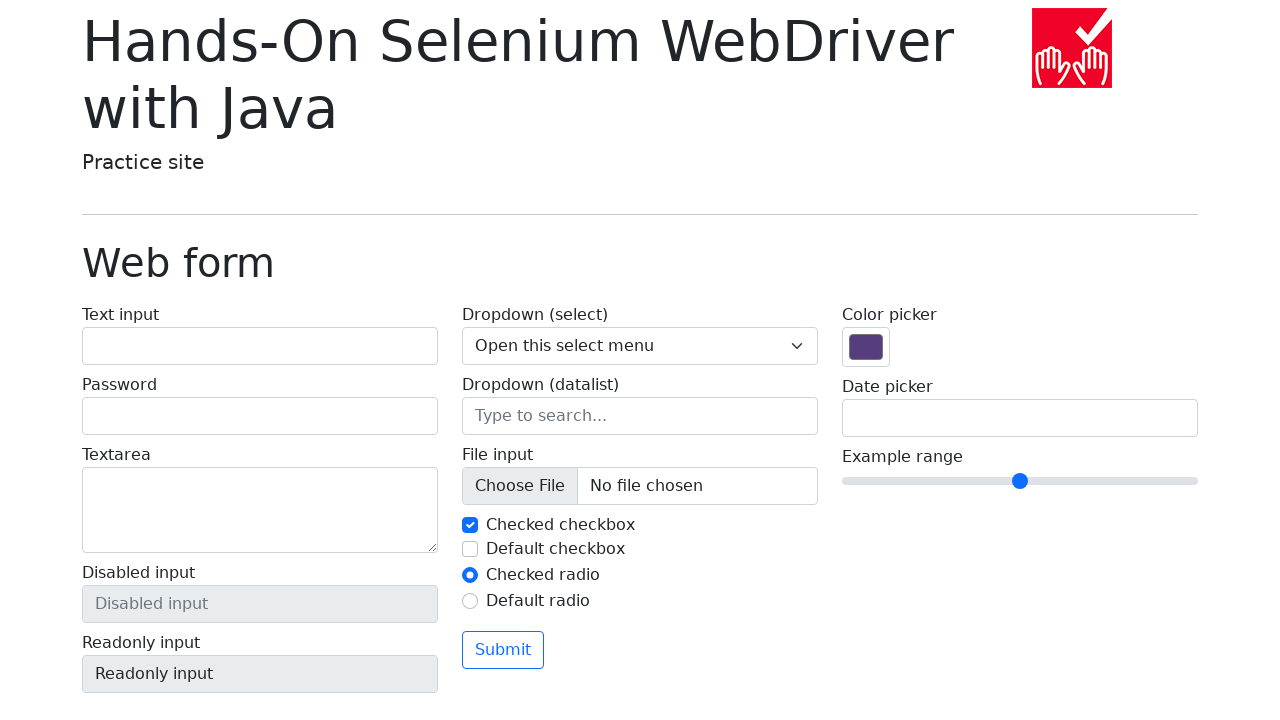

Web form page loaded (domcontentloaded state reached)
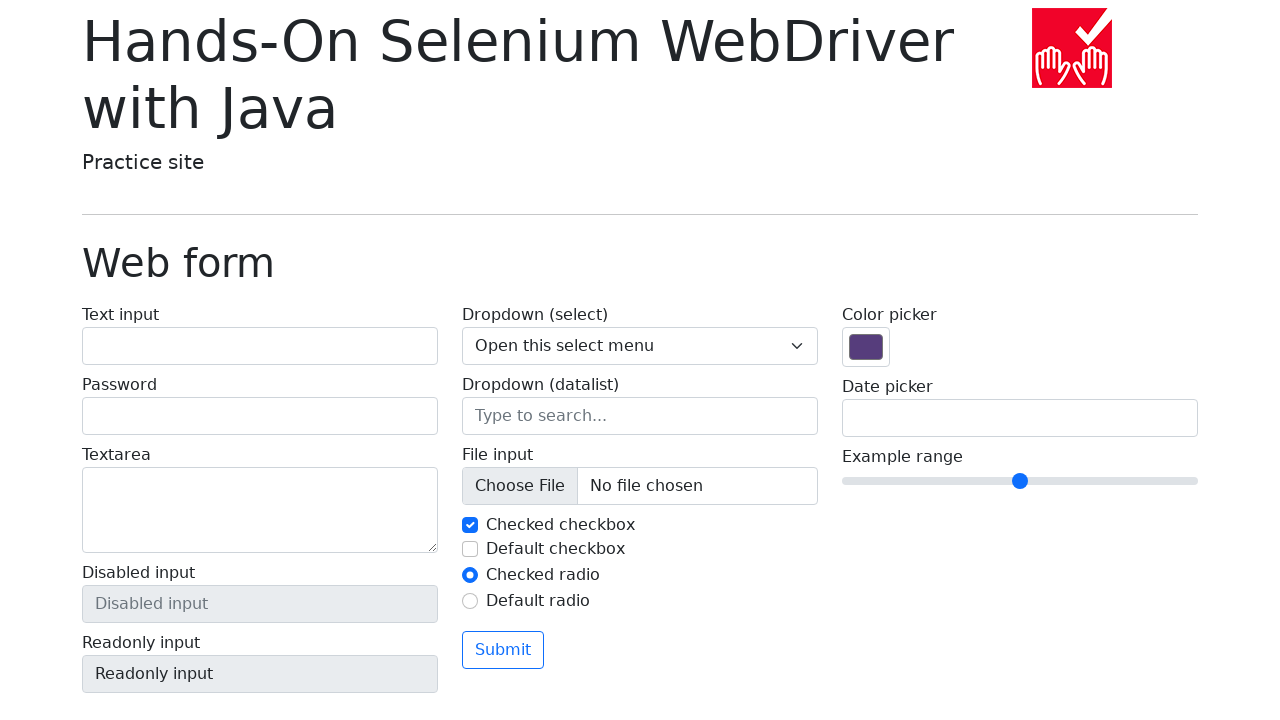

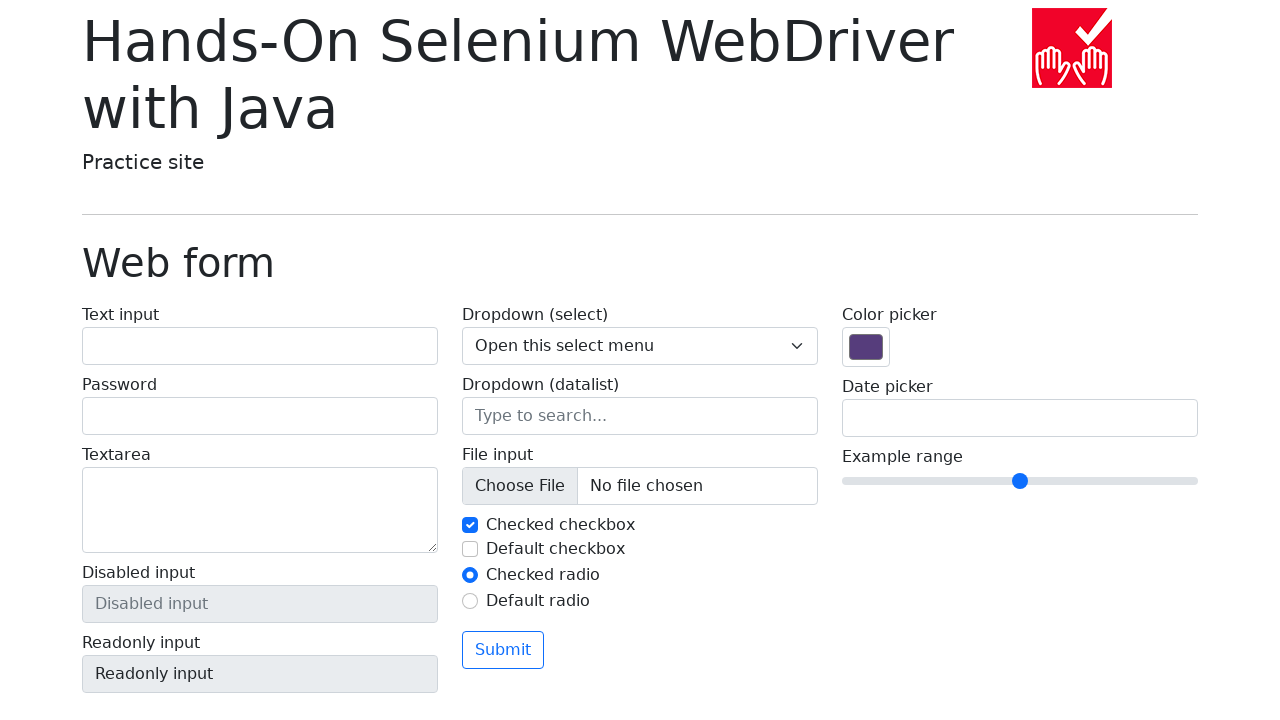